Tests interaction with dynamically appearing elements on a page by clicking buttons to reveal new elements and then interacting with them

Starting URL: https://www.selenium.dev/selenium/web/dynamic.html

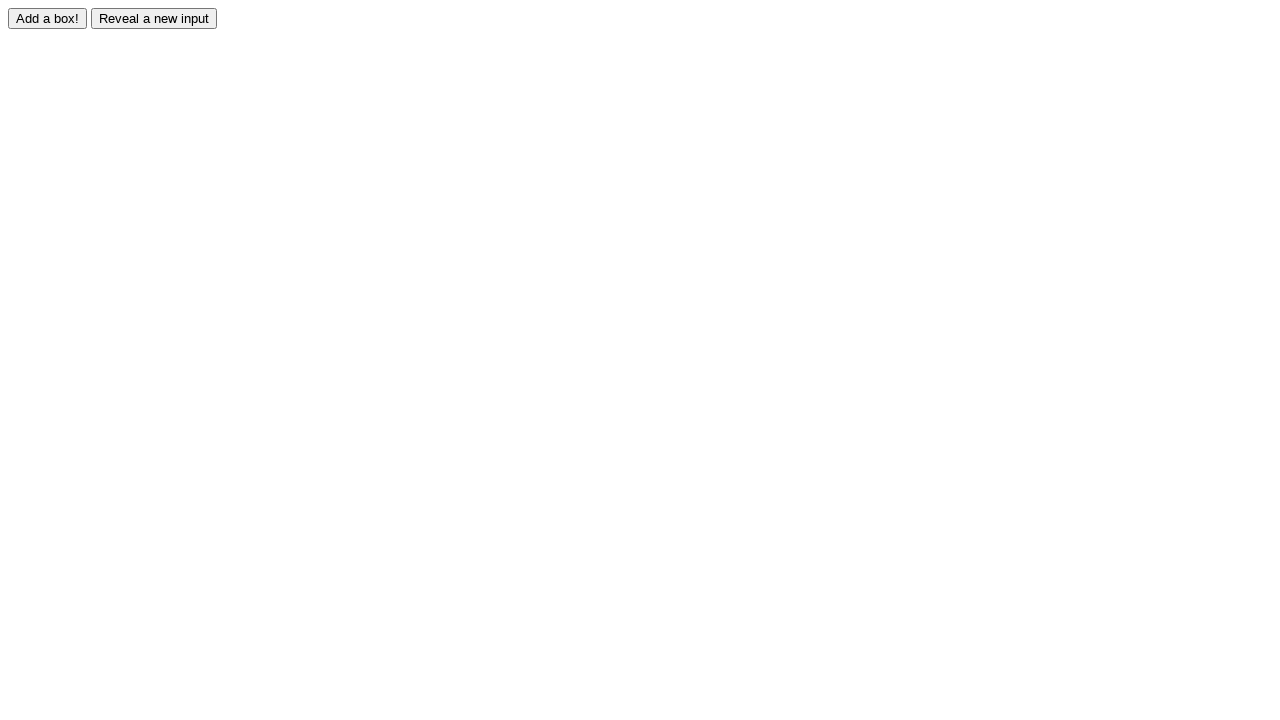

Clicked adder button to create new dynamic element at (48, 18) on #adder
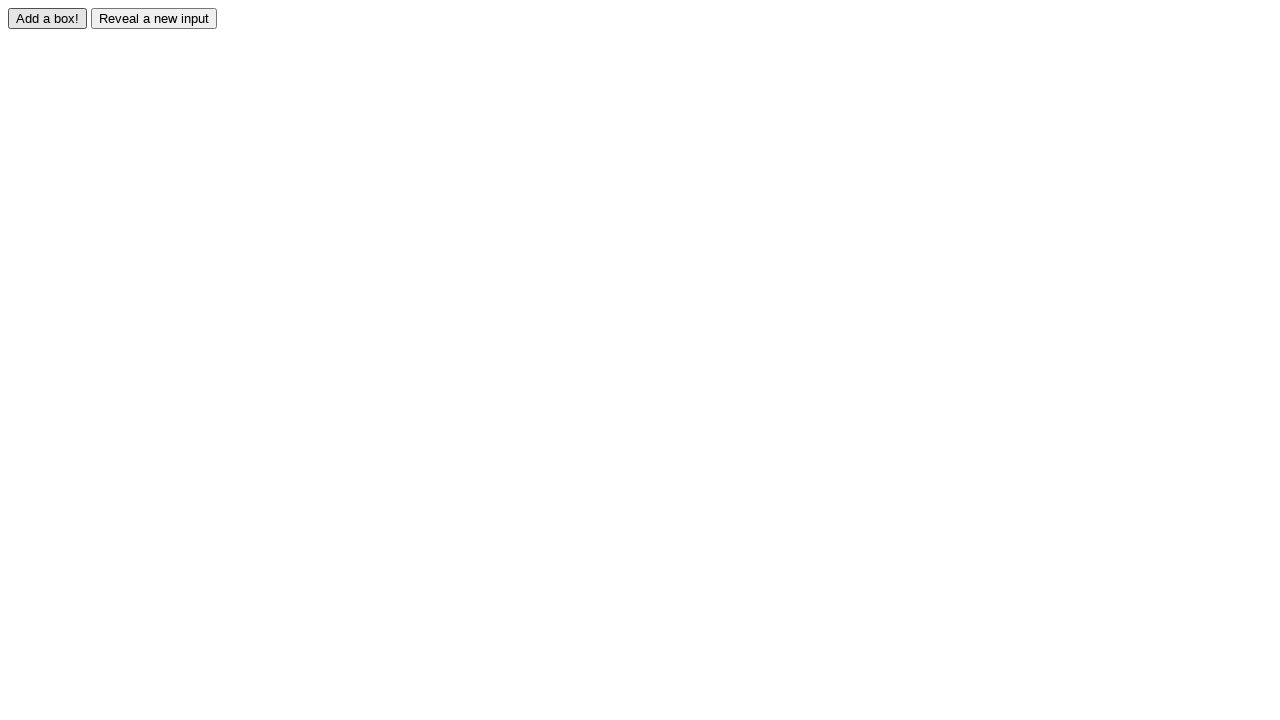

Waited for dynamically added box to appear
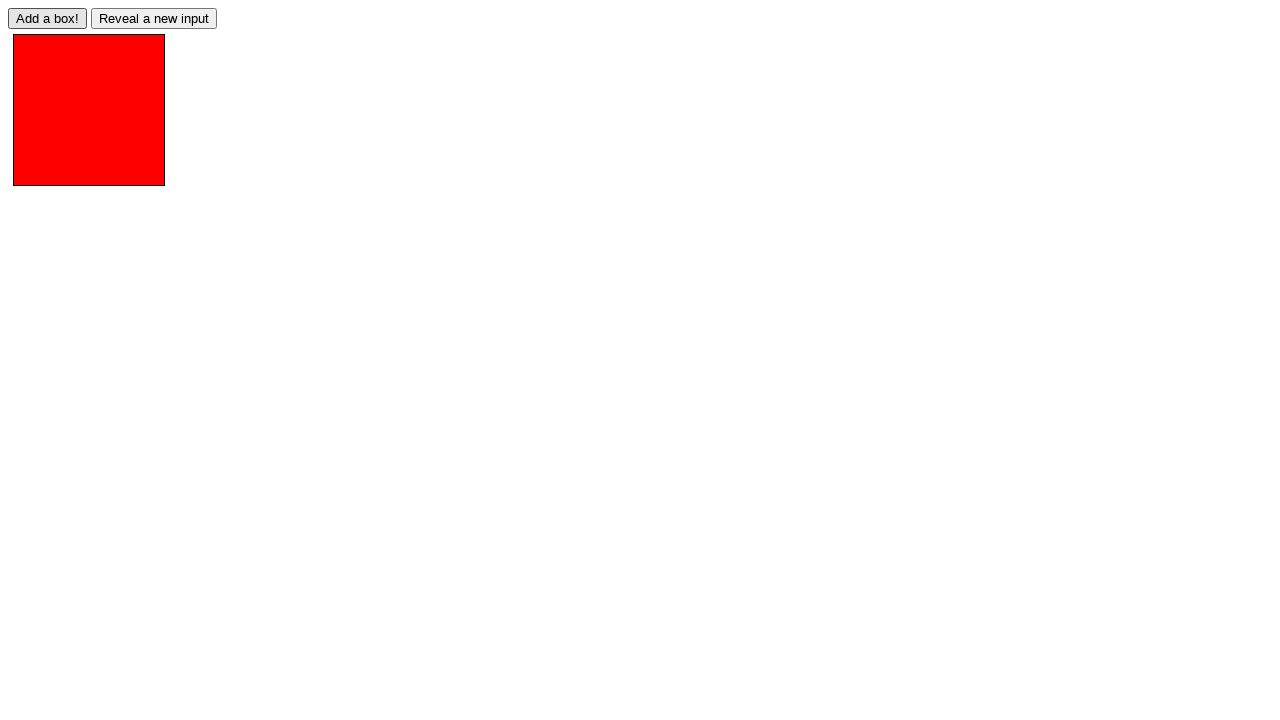

Clicked on the dynamically added box at (89, 110) on #box0
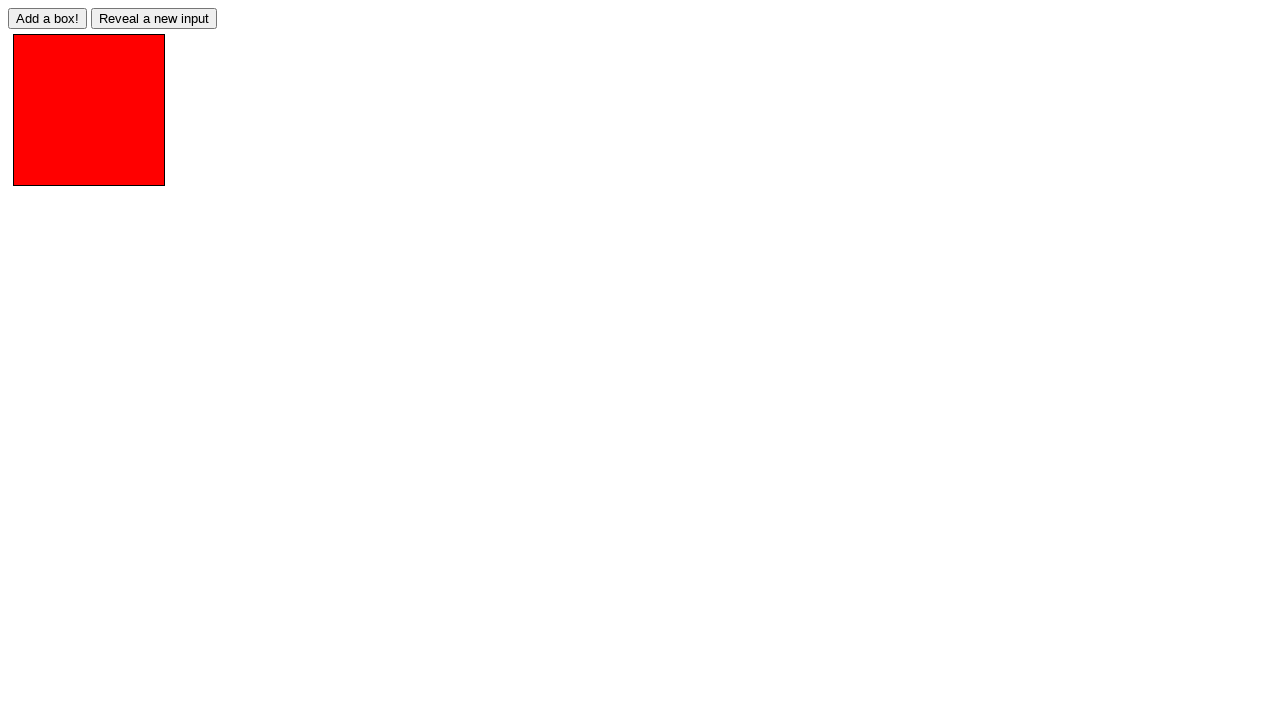

Clicked reveal button to show hidden input field at (154, 18) on #reveal
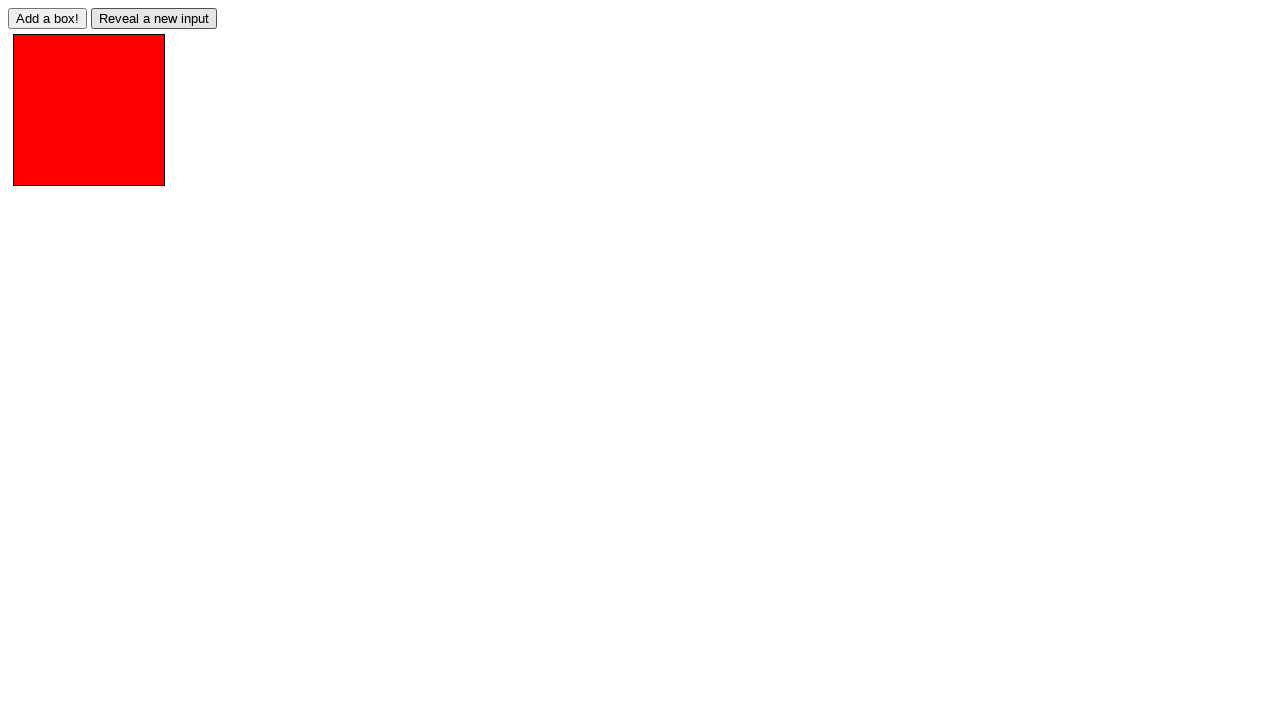

Waited for revealed input field to become visible
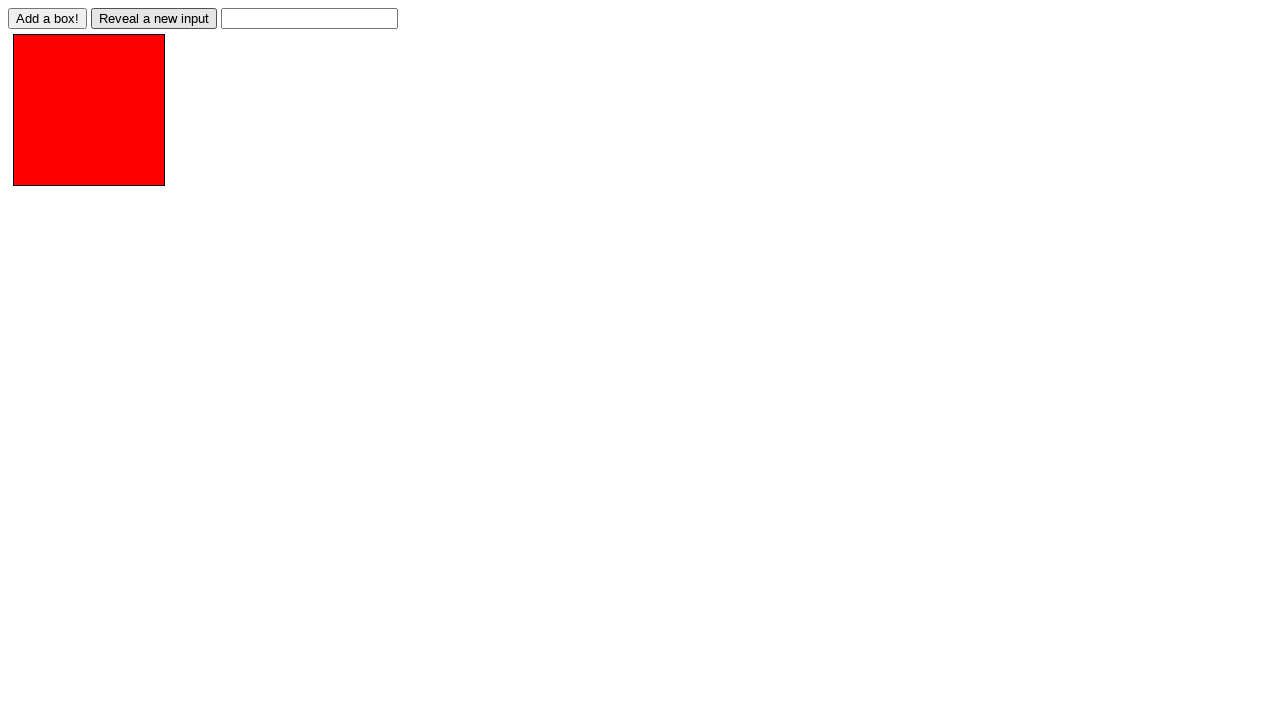

Filled revealed input field with 'Hello, World!' on #revealed
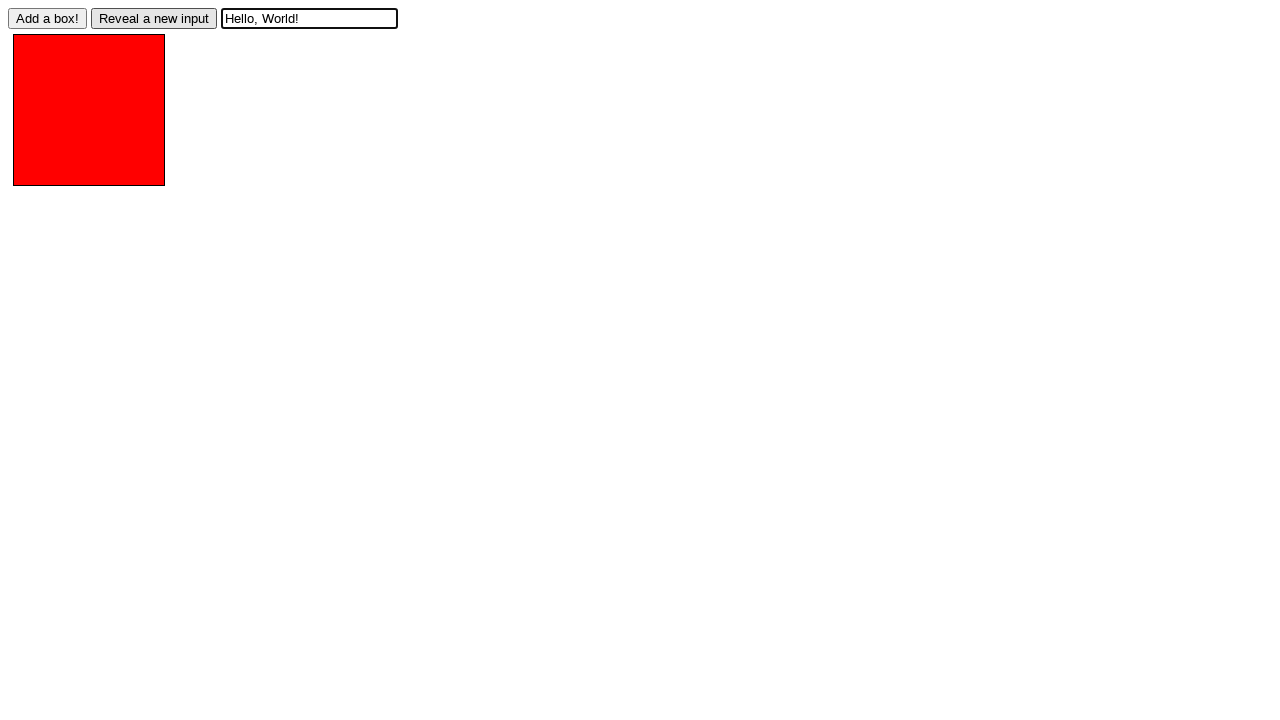

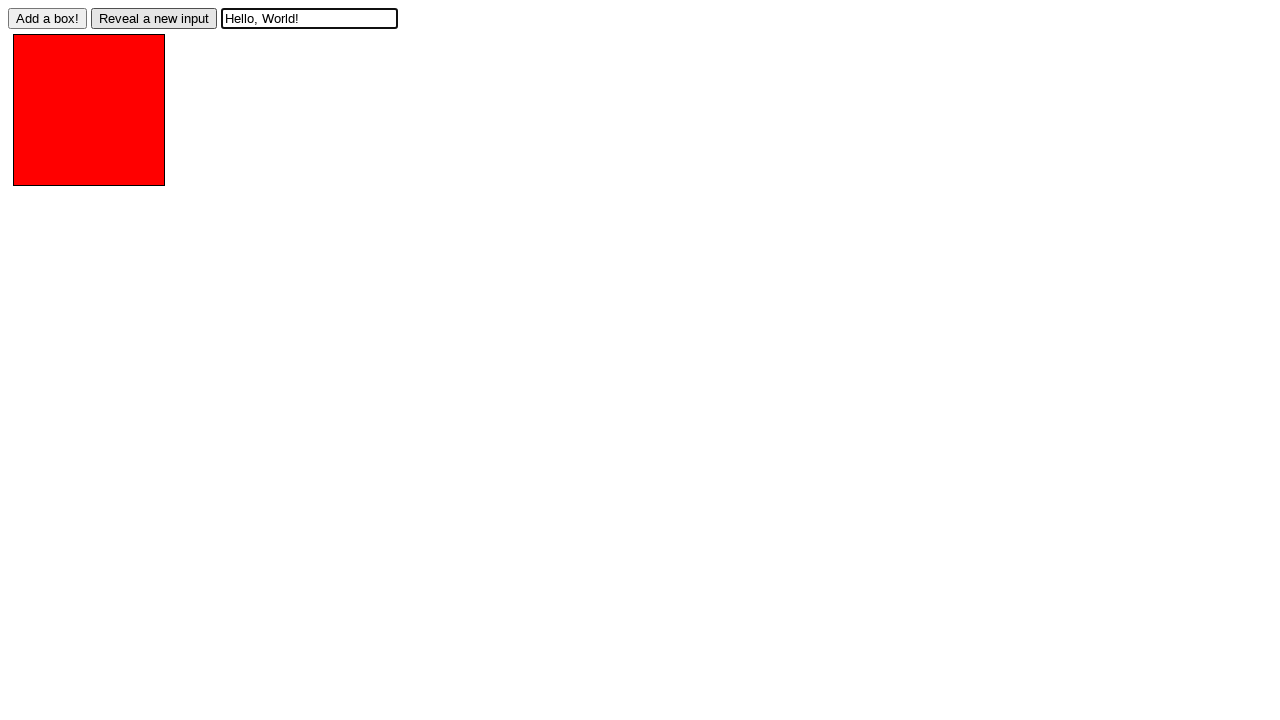